Tests country selection dropdown functionality by clicking on the dropdown and selecting India from the list of available countries

Starting URL: https://www.dummyticket.com/dummy-ticket-for-visa-application/

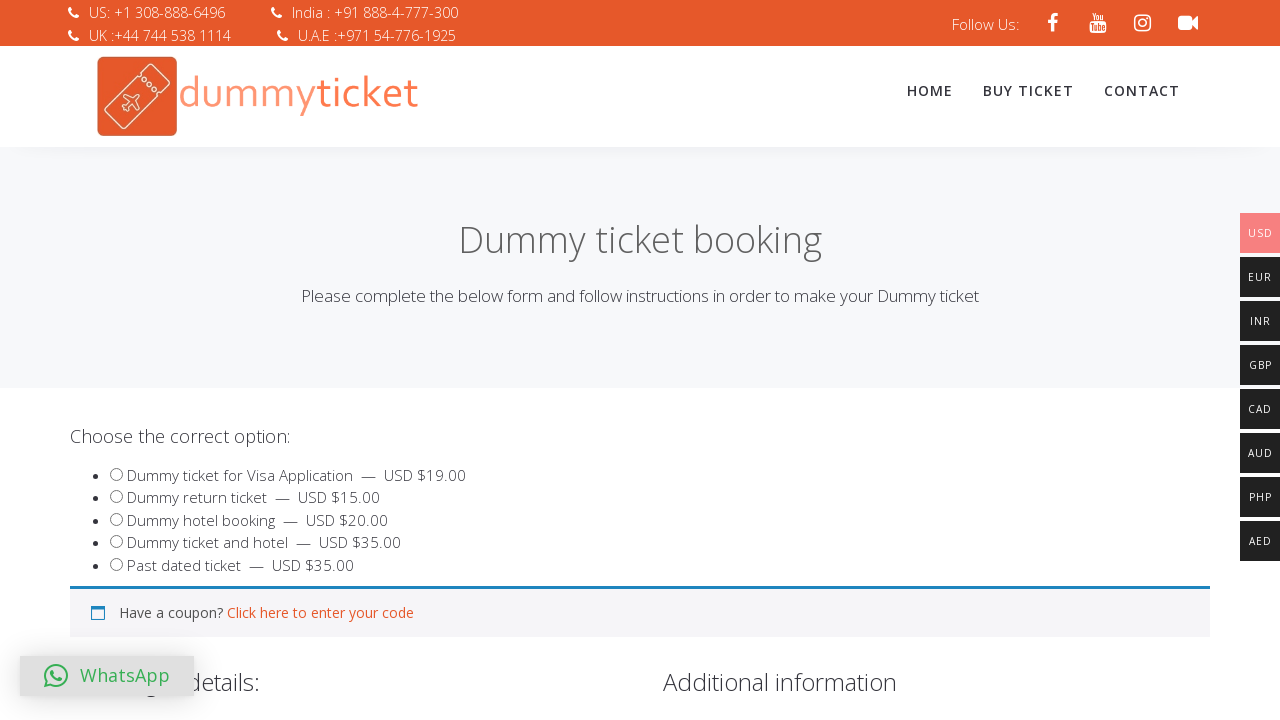

Clicked on country dropdown to open it at (344, 360) on span#select2-billing_country-container
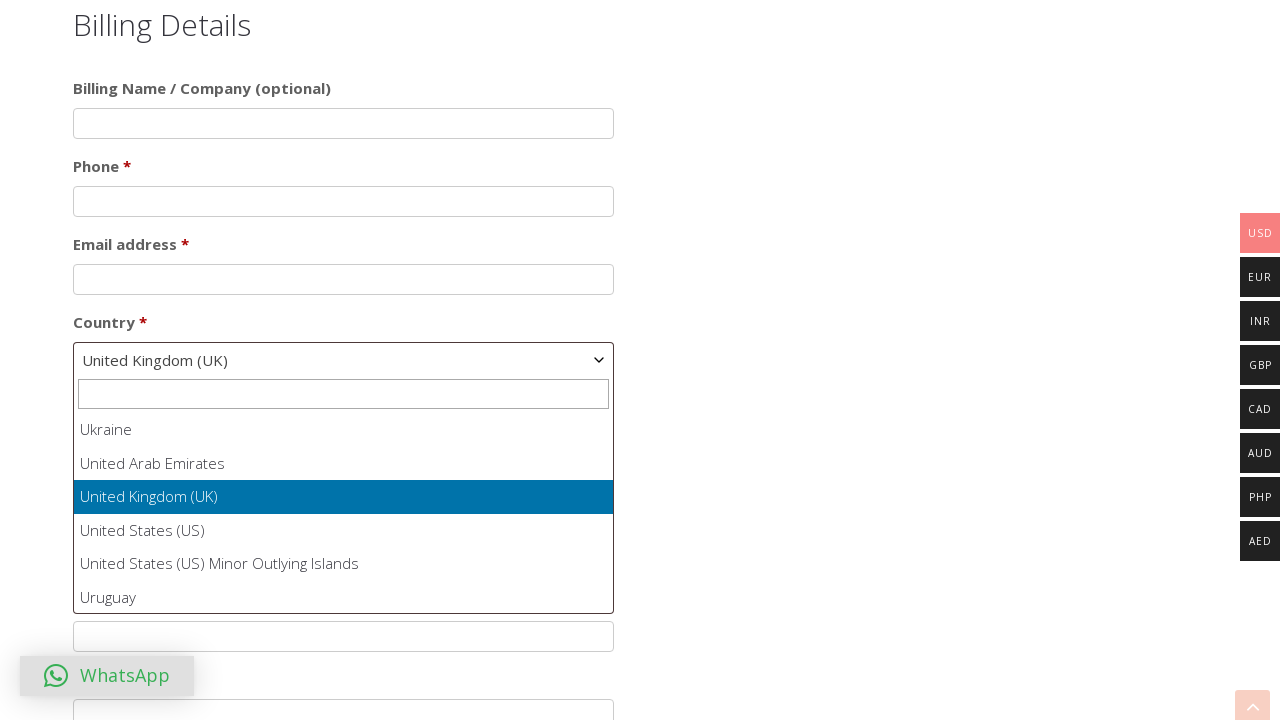

Country dropdown options loaded
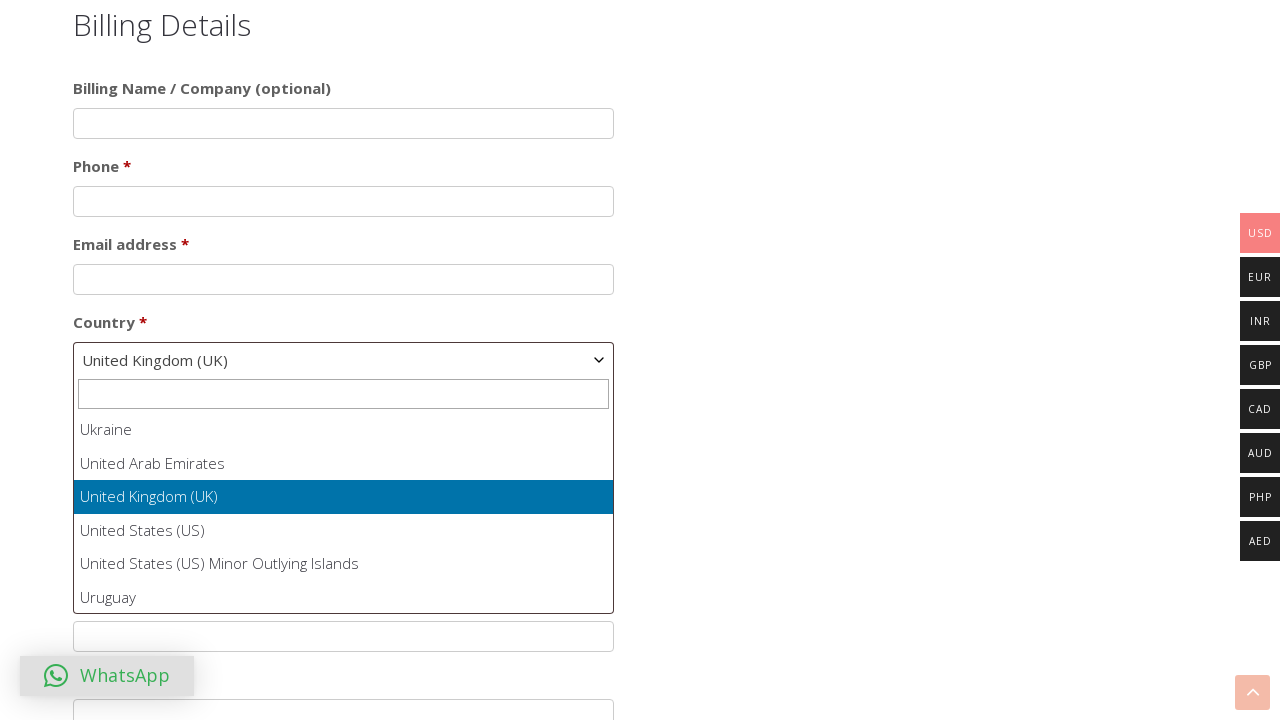

Selected India from country dropdown at (344, 512) on ul#select2-billing_country-results li:has-text('India')
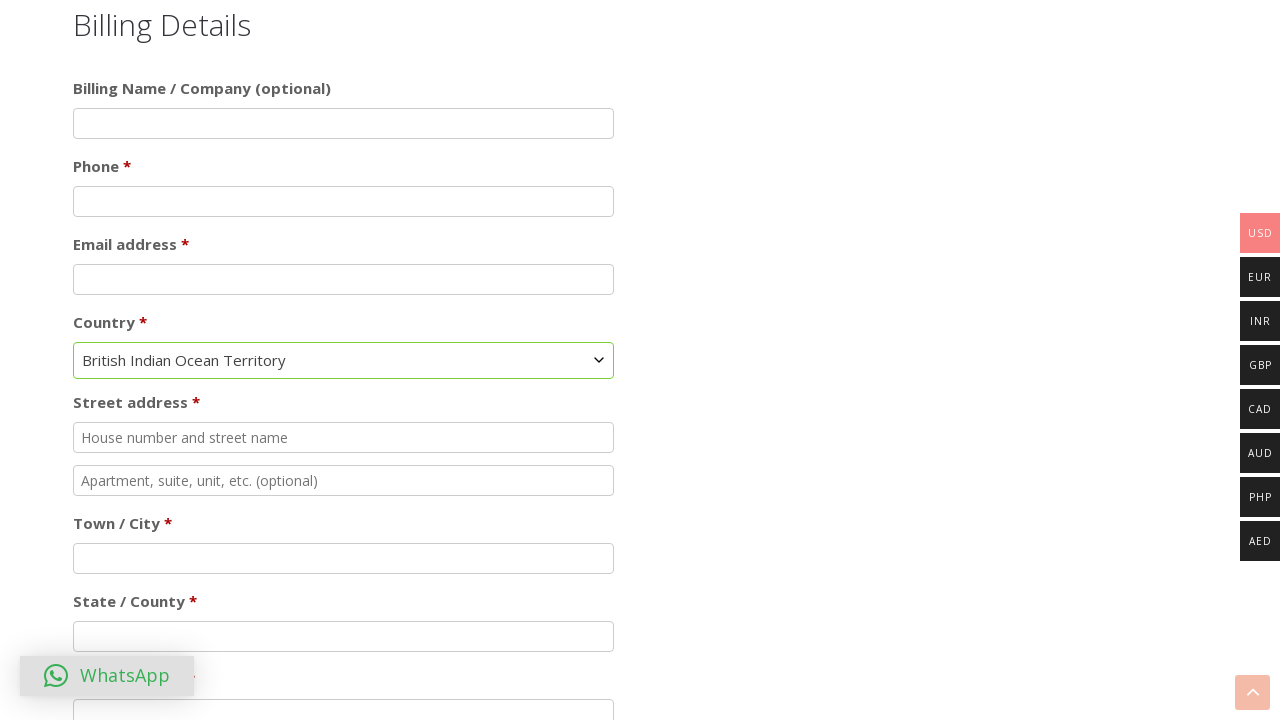

Country selection applied and UI updated
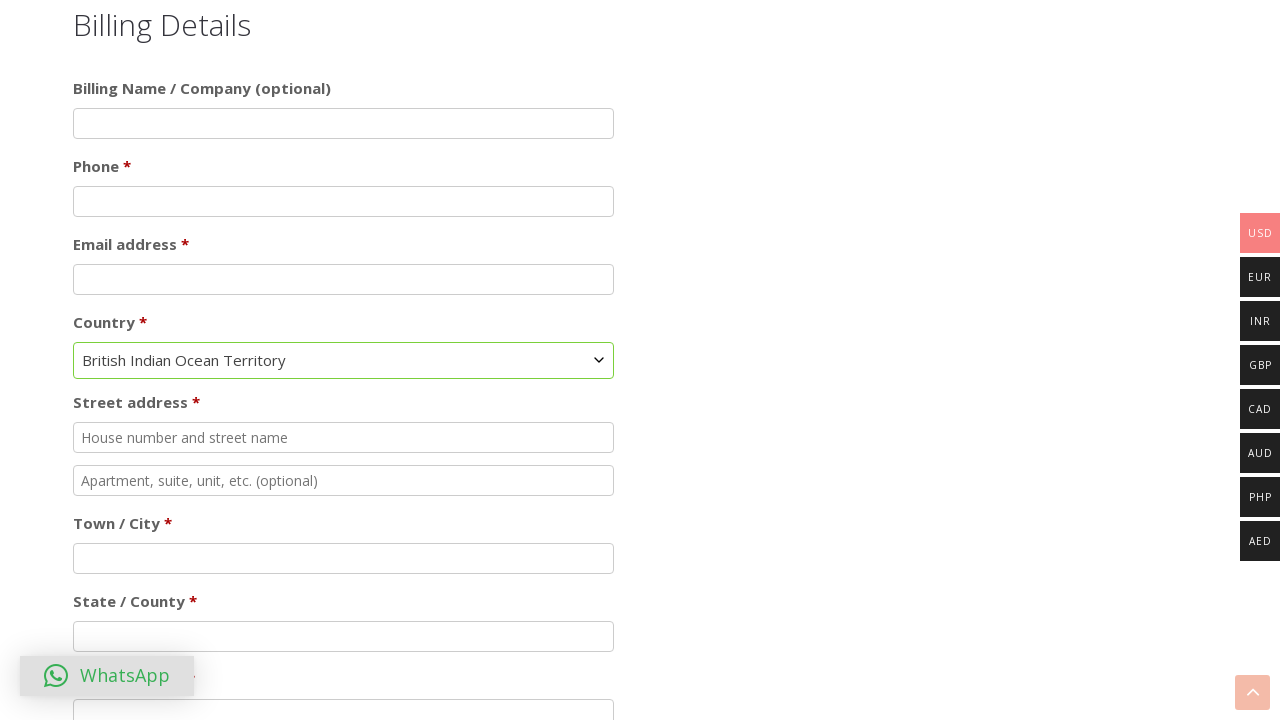

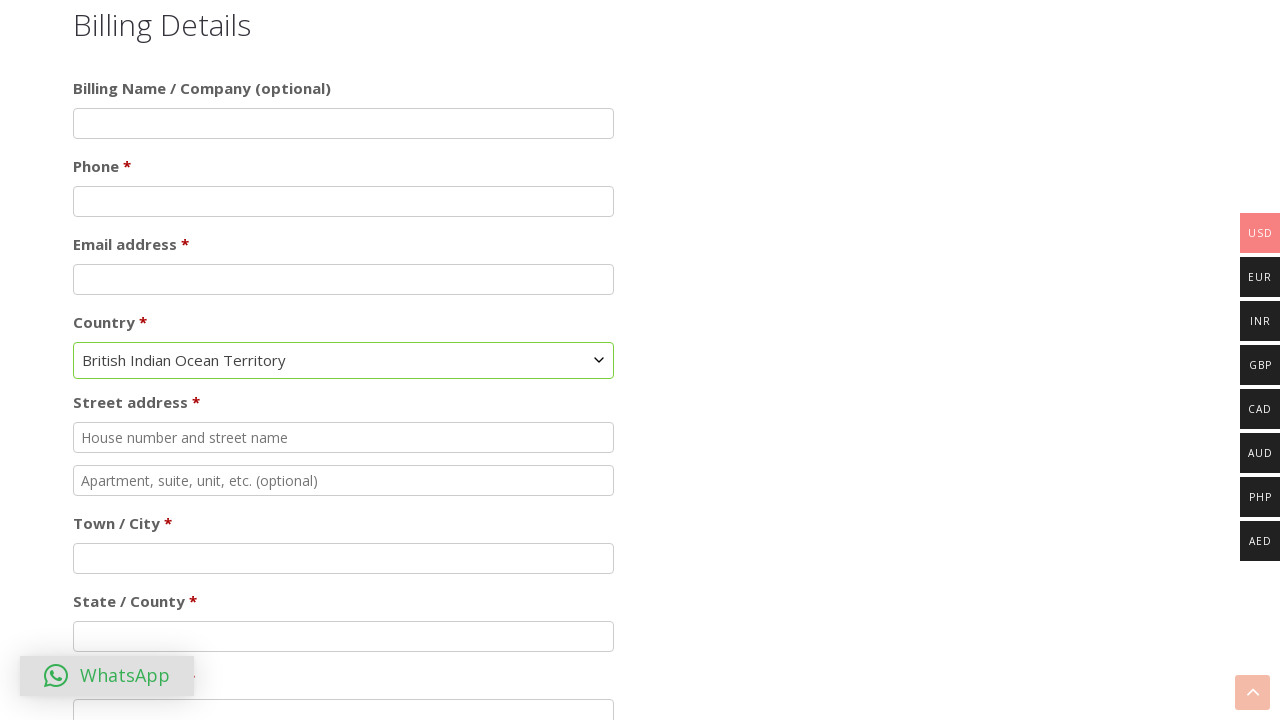